Tests the back button functionality on a hotel room details page by clicking the back button and verifying navigation returns to the rooms listing page

Starting URL: https://ancabota09.wixsite.com/intern/rooms

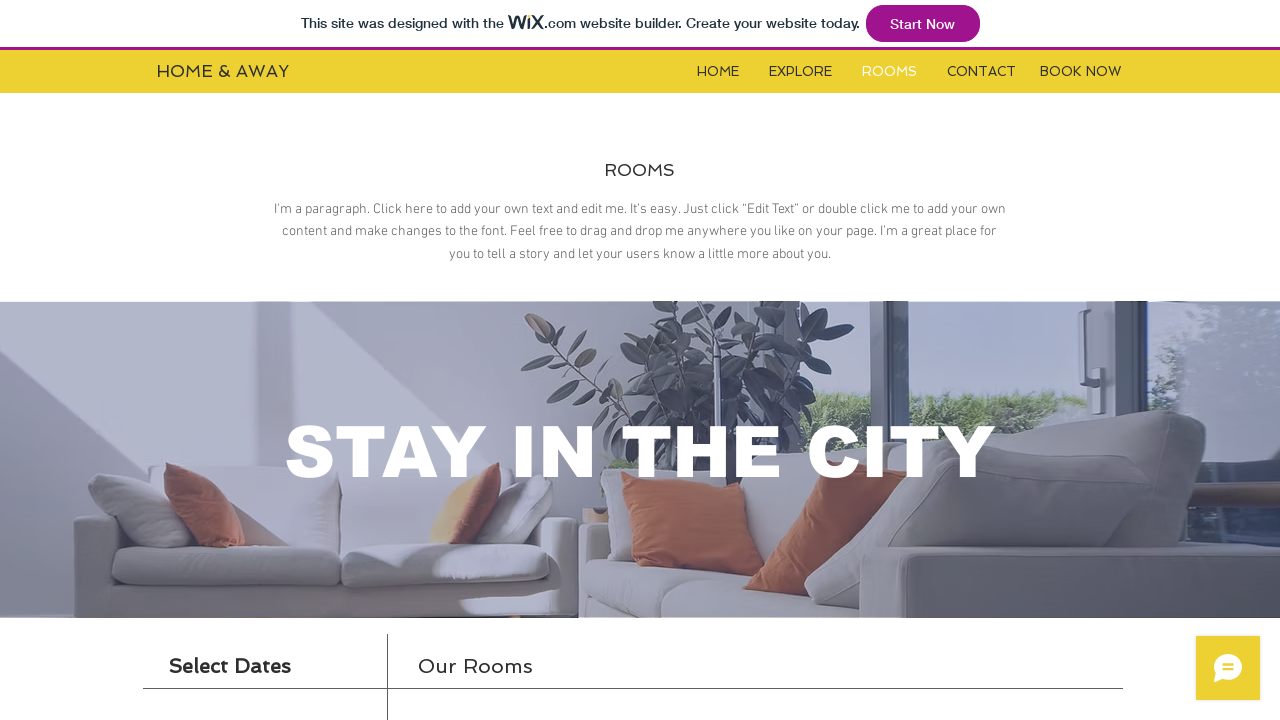

Located booking iframe element
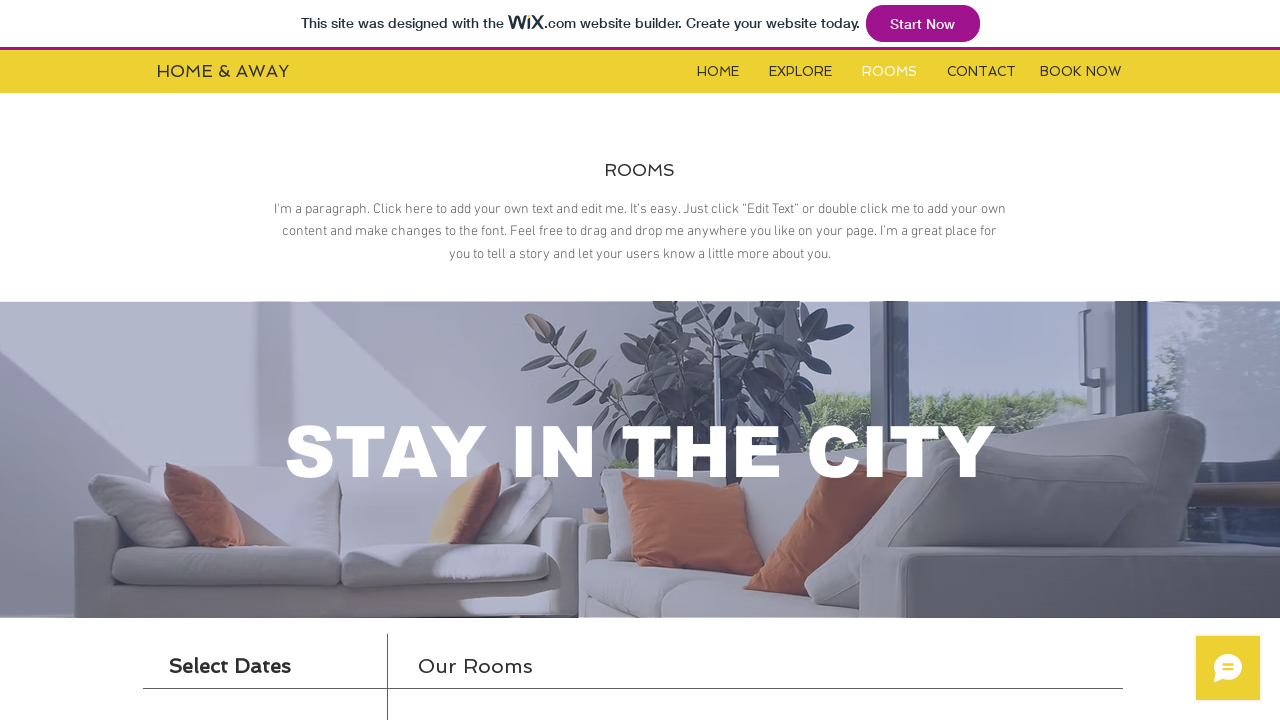

Retrieved frame locator for booking iframe
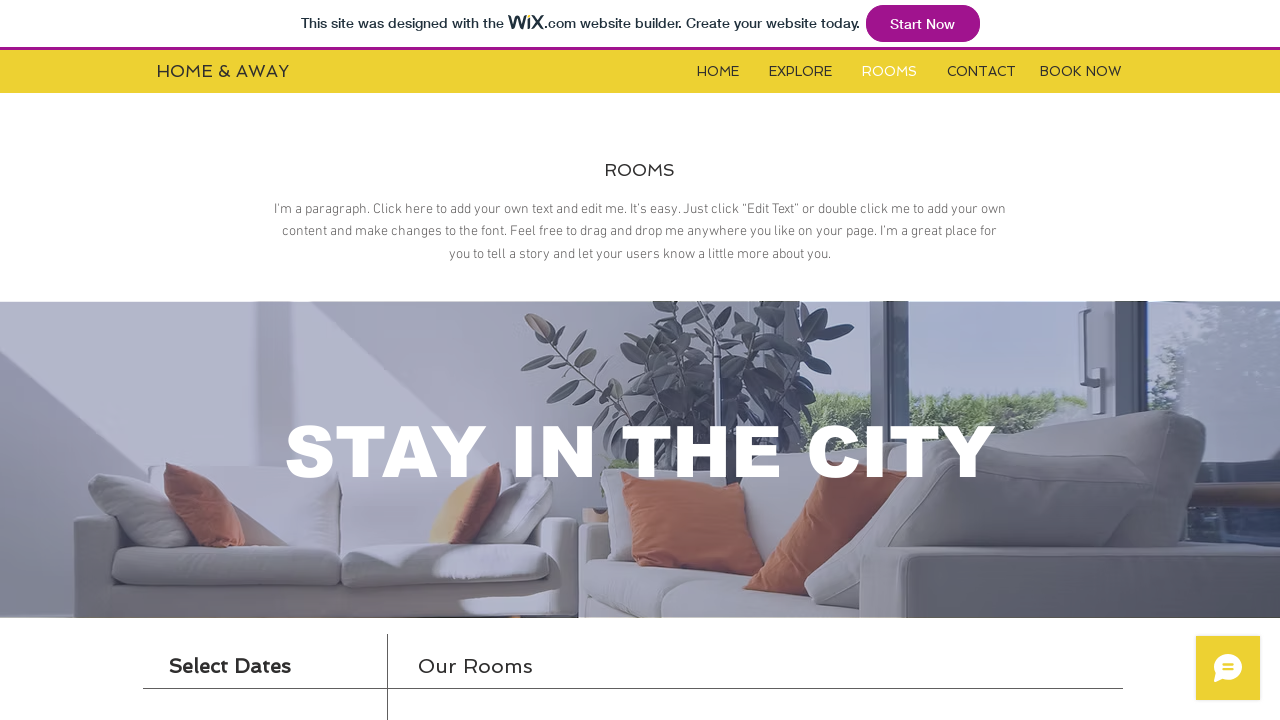

Located More Info button for third room
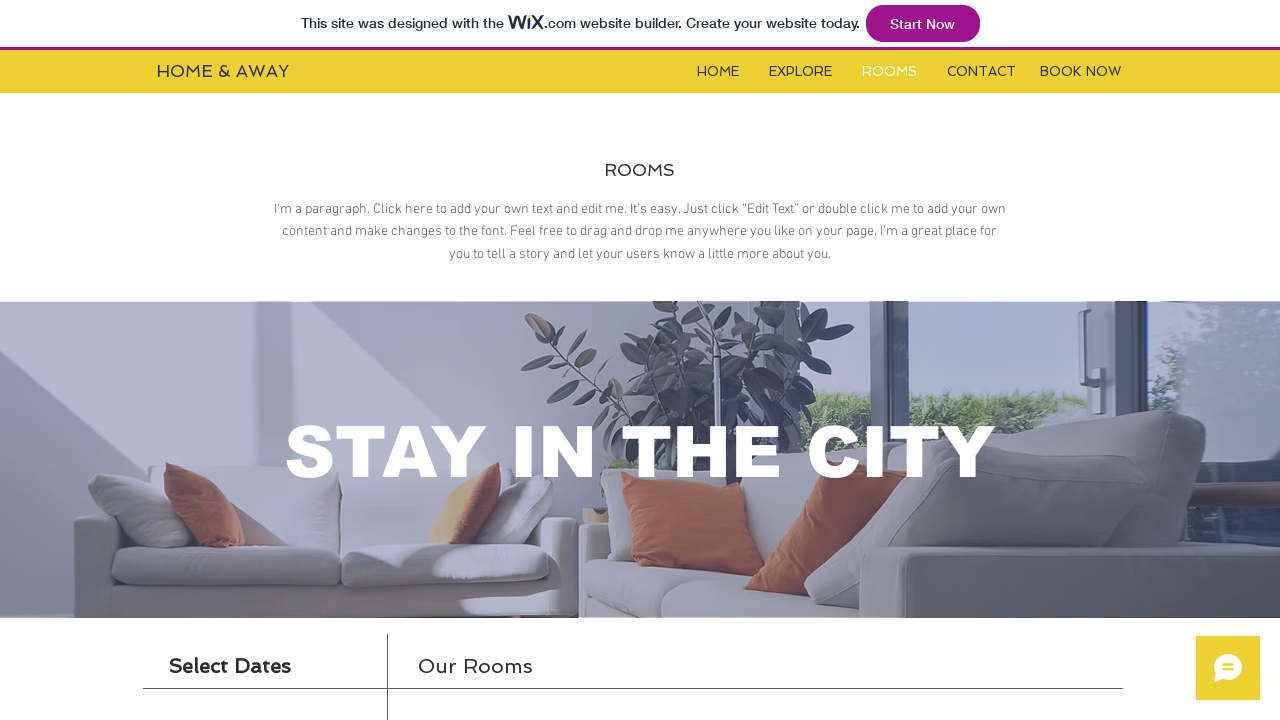

More Info button became visible
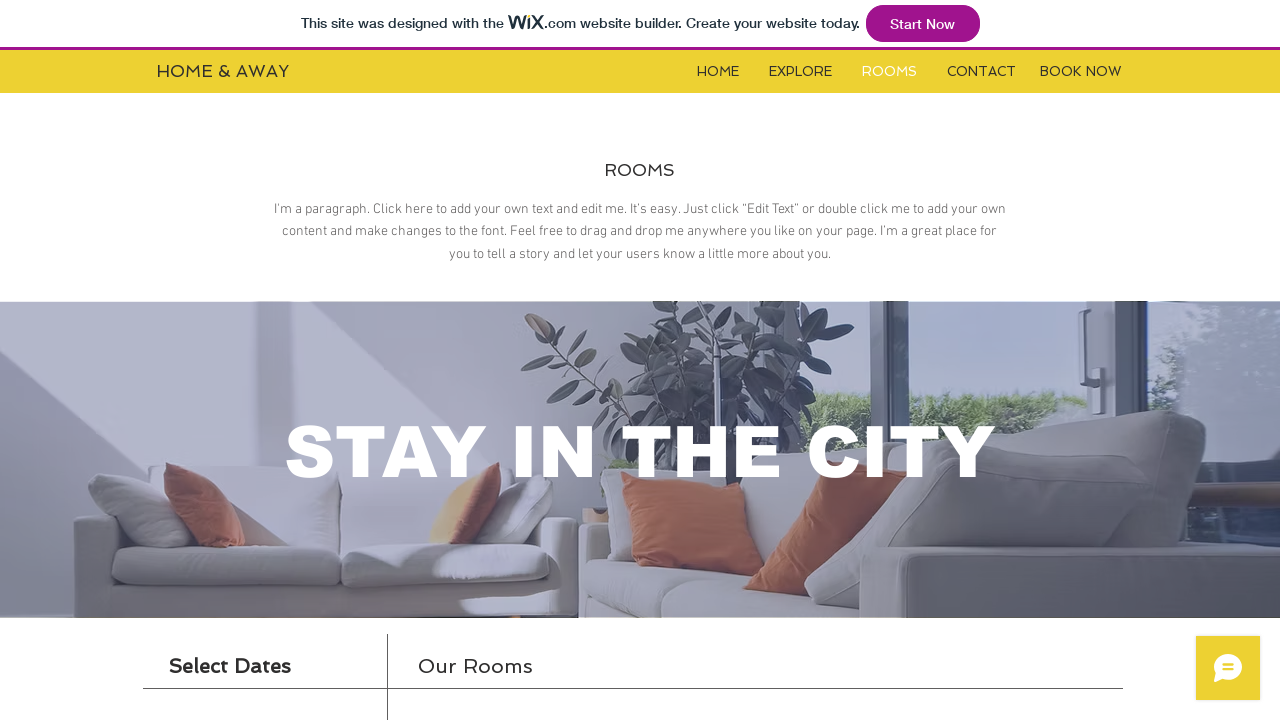

Clicked More Info button to navigate to room details page at (1034, 360) on #i6klgqap_0 > iframe >> internal:control=enter-frame >> #content > div > div.con
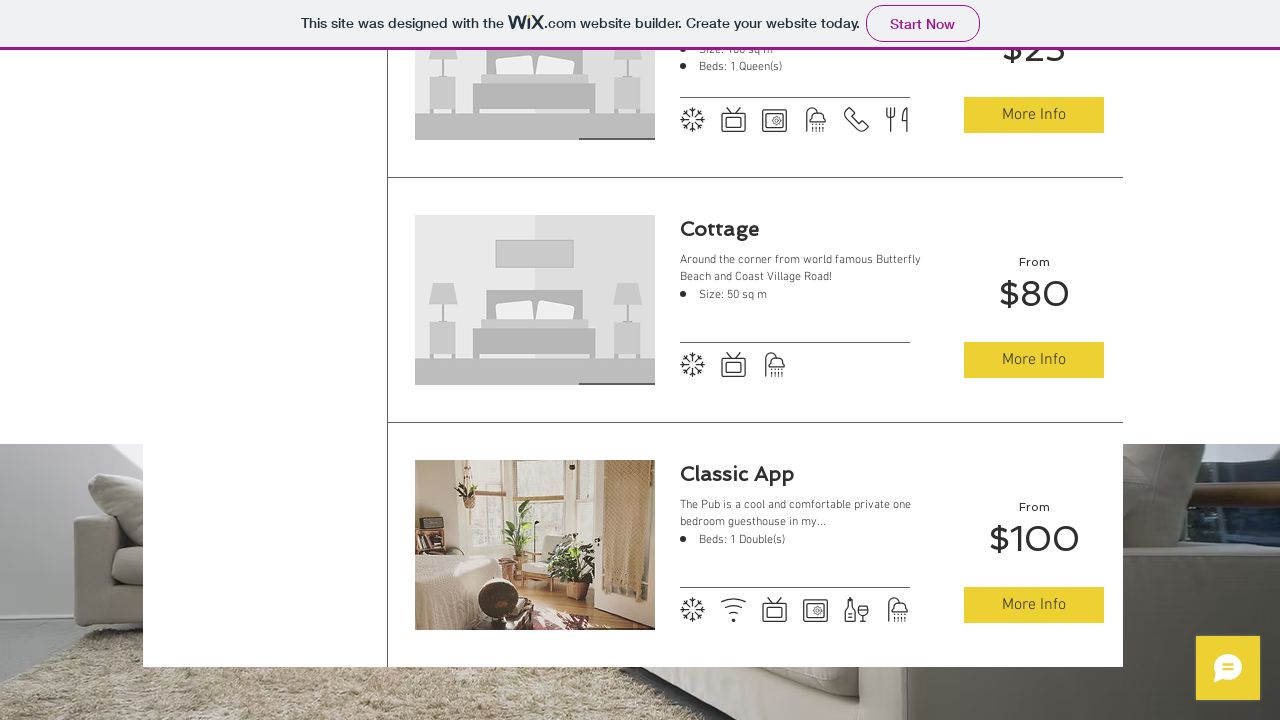

Pressed PageUp to scroll up on details page
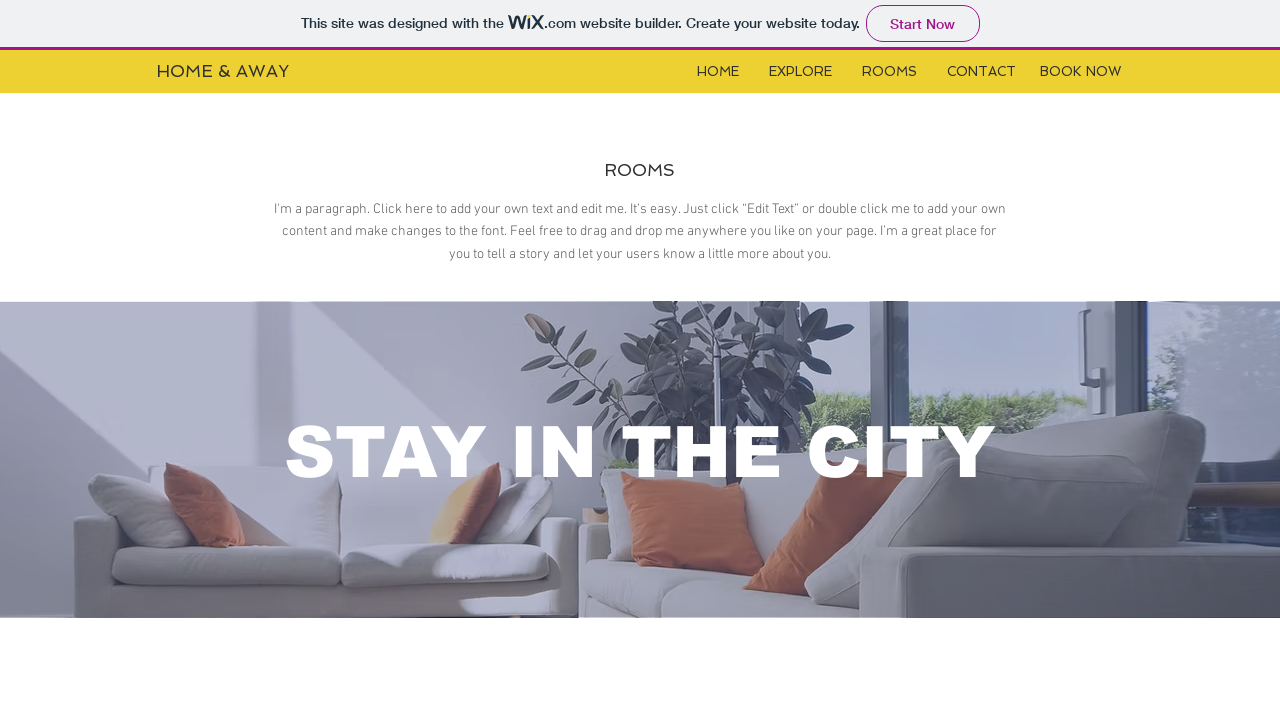

Located back button on room details page
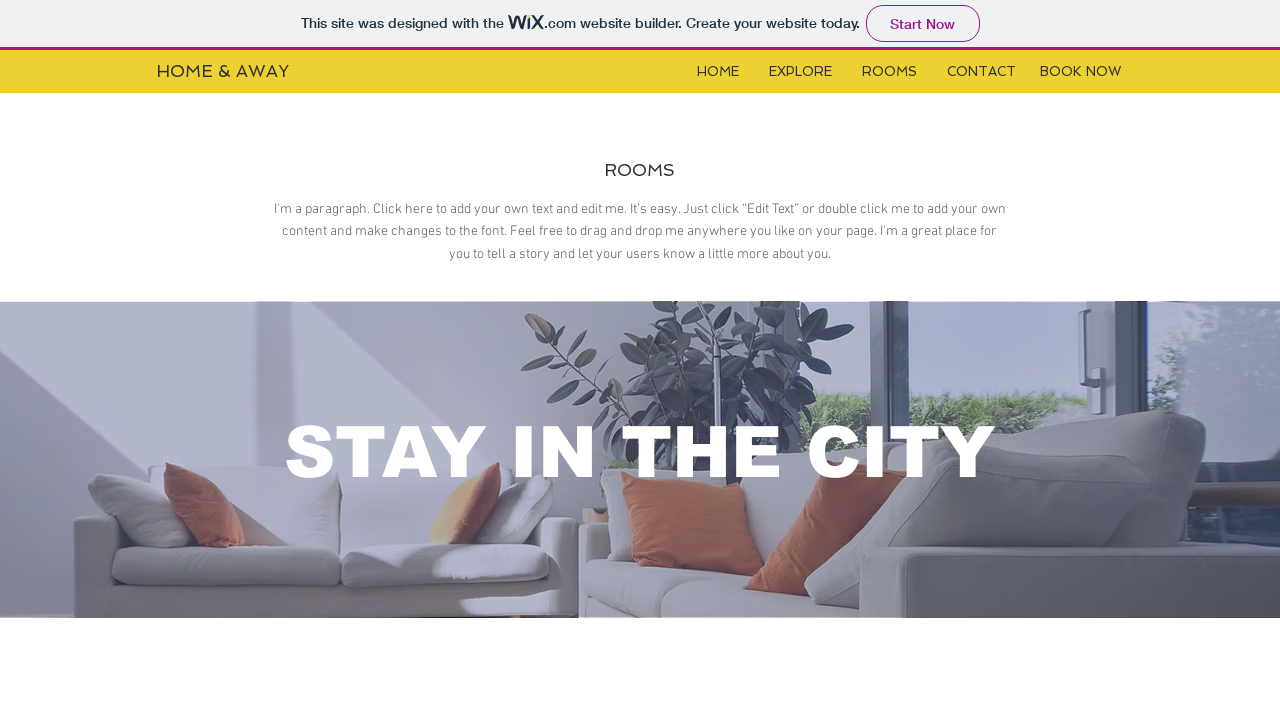

Back button became visible
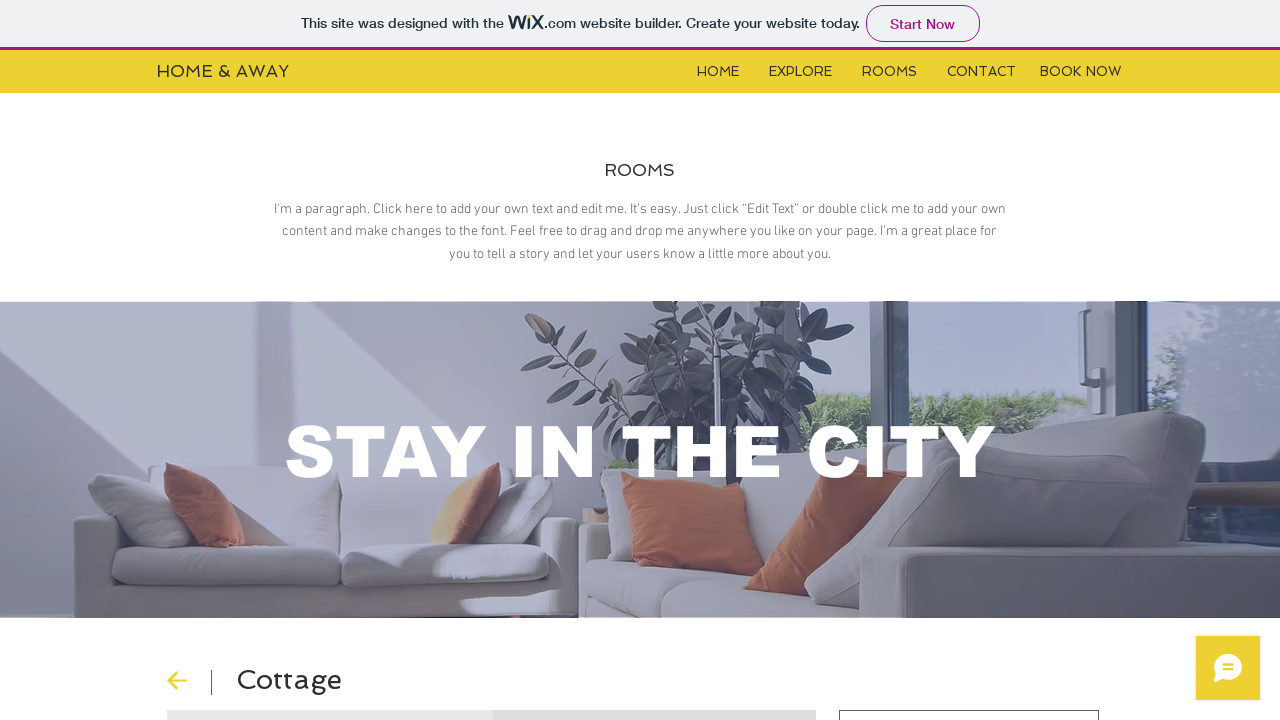

Clicked back button to return to rooms listing page at (190, 683) on #i6klgqap_0 > iframe >> internal:control=enter-frame >> button.room-back
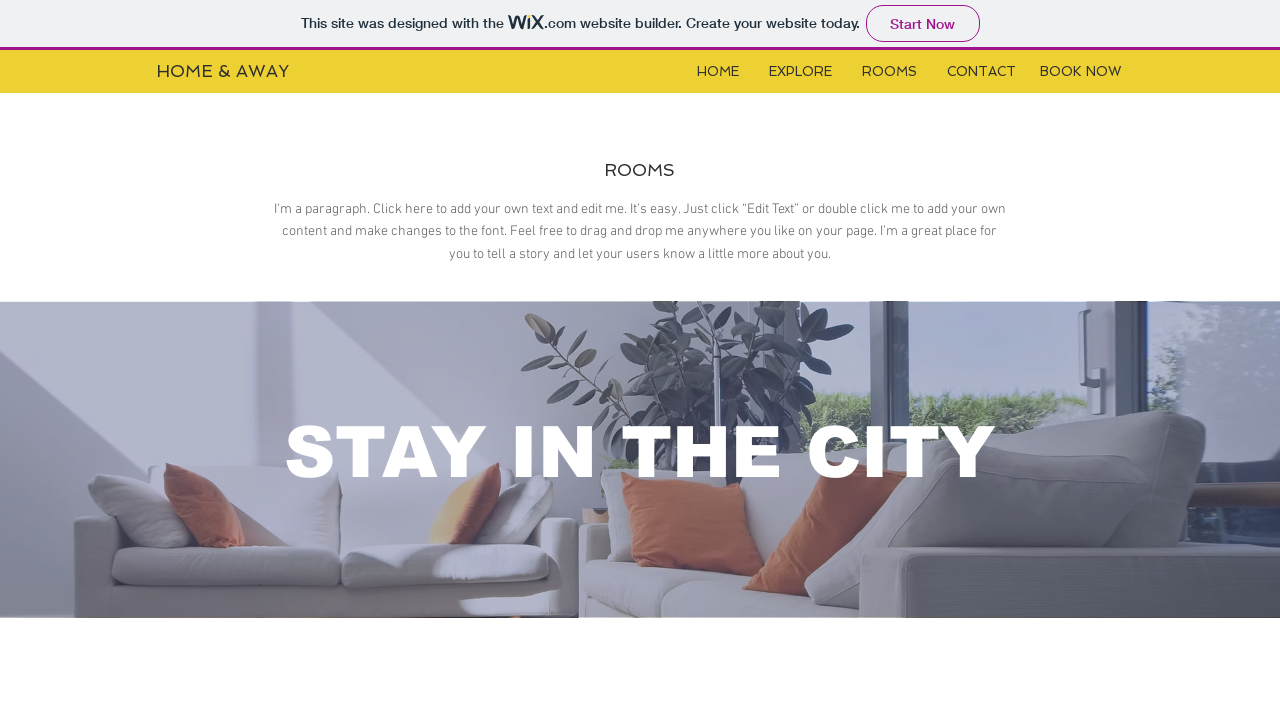

Verified navigation back to rooms listing page by waiting for rooms page text element
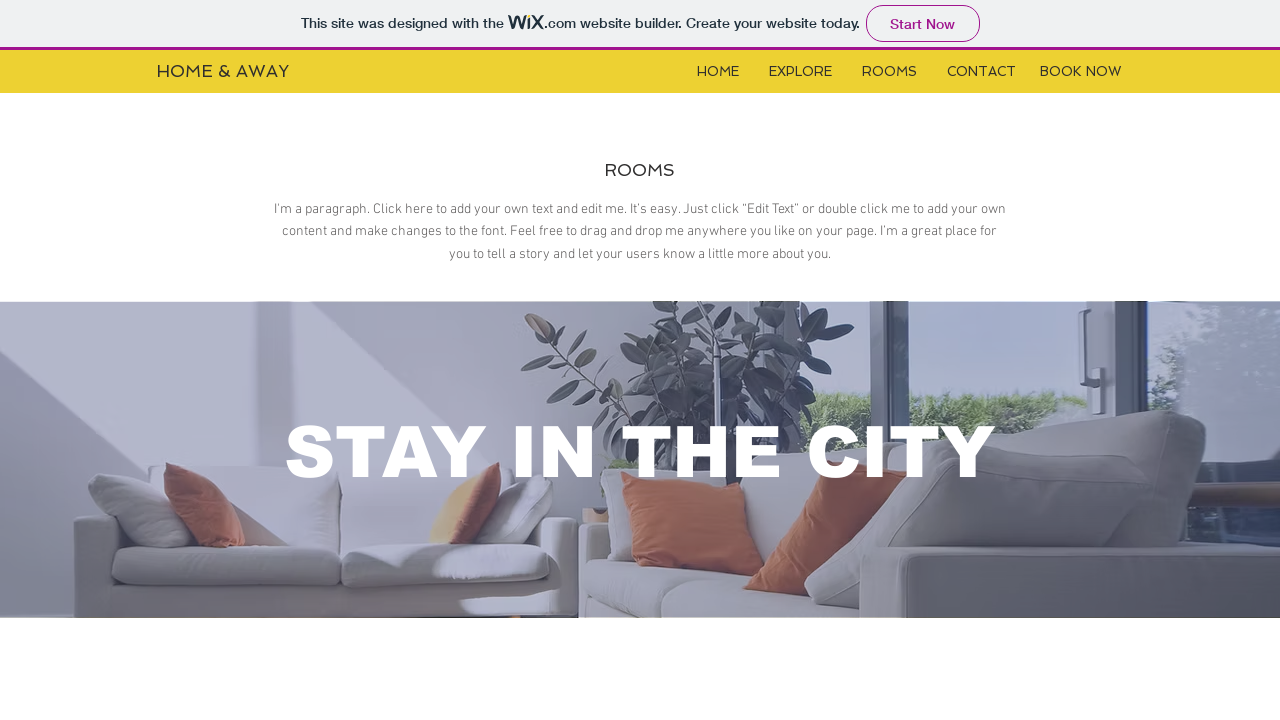

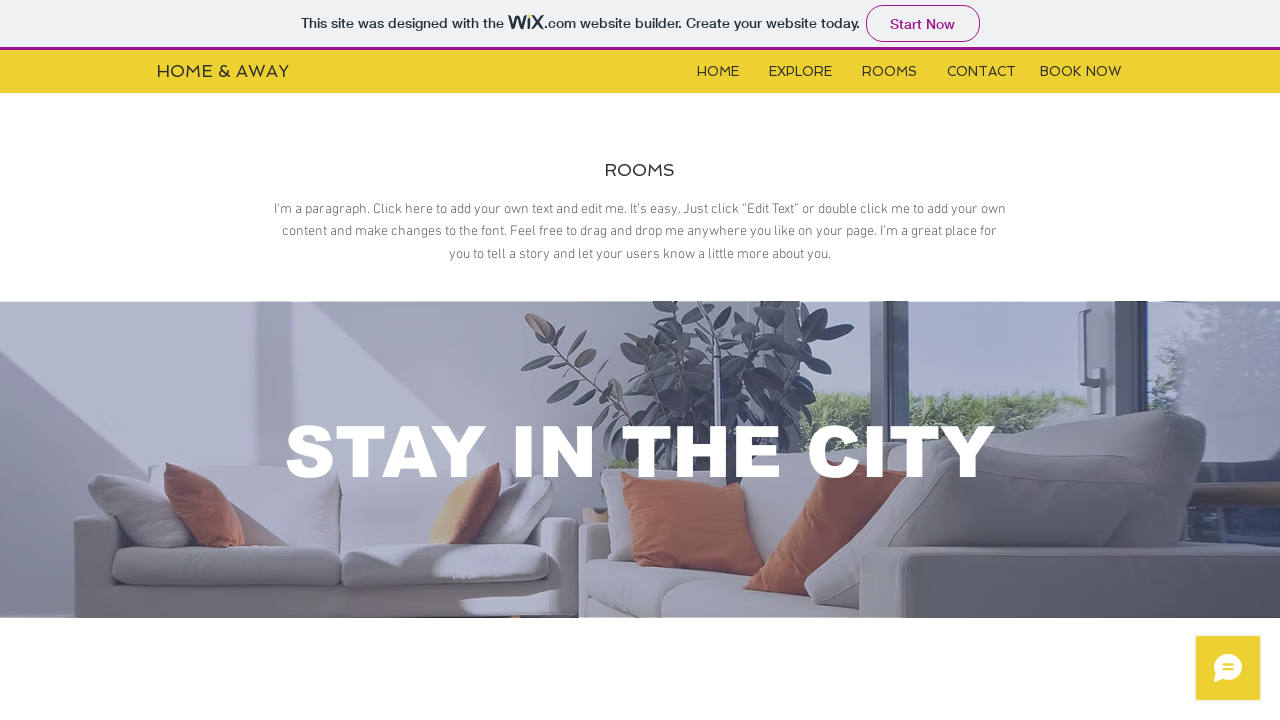